Navigates to Rahul Shetty Academy website and verifies the page loads by checking the title and URL

Starting URL: https://rahulshettyacademy.com/

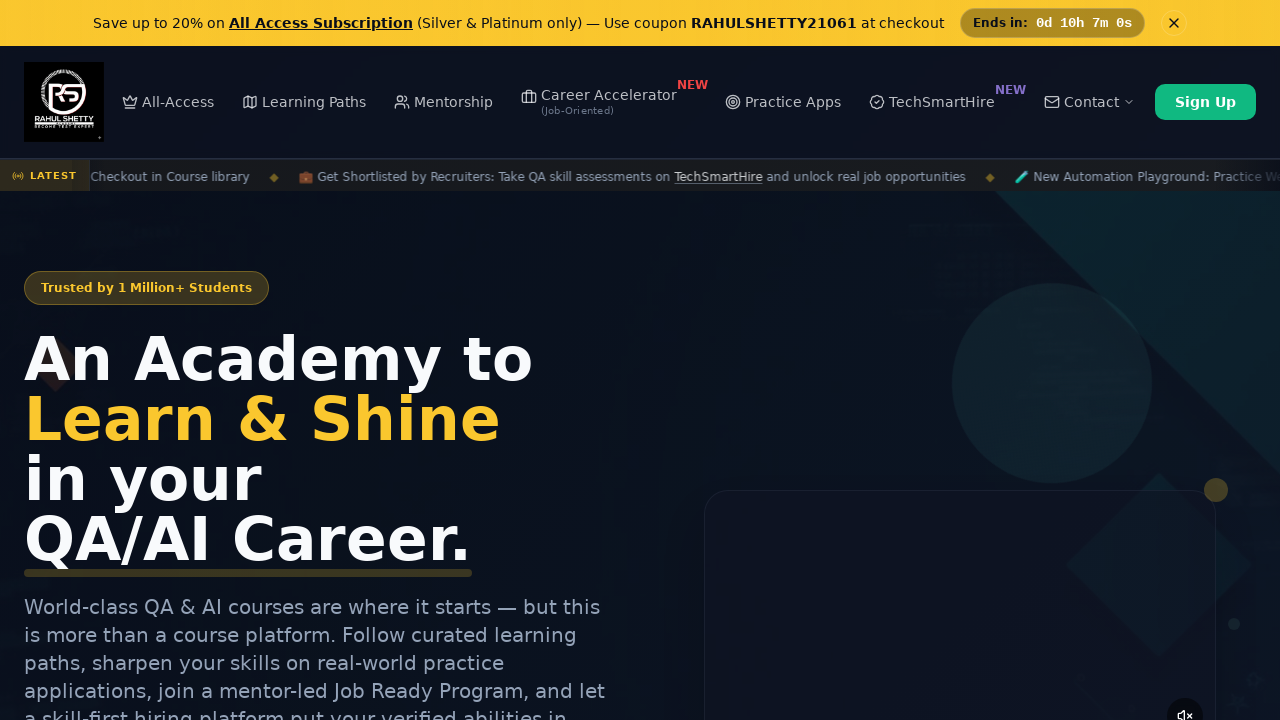

Verified page title is not empty
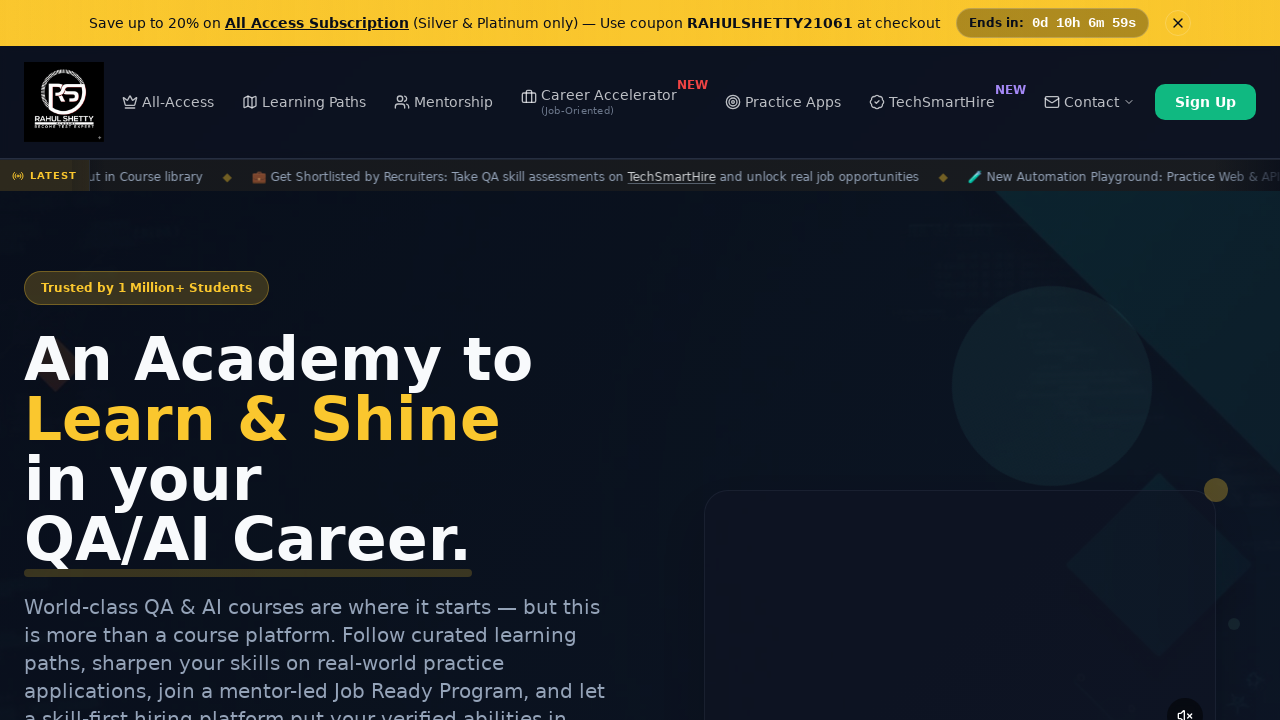

Verified URL contains 'rahulshettyacademy.com'
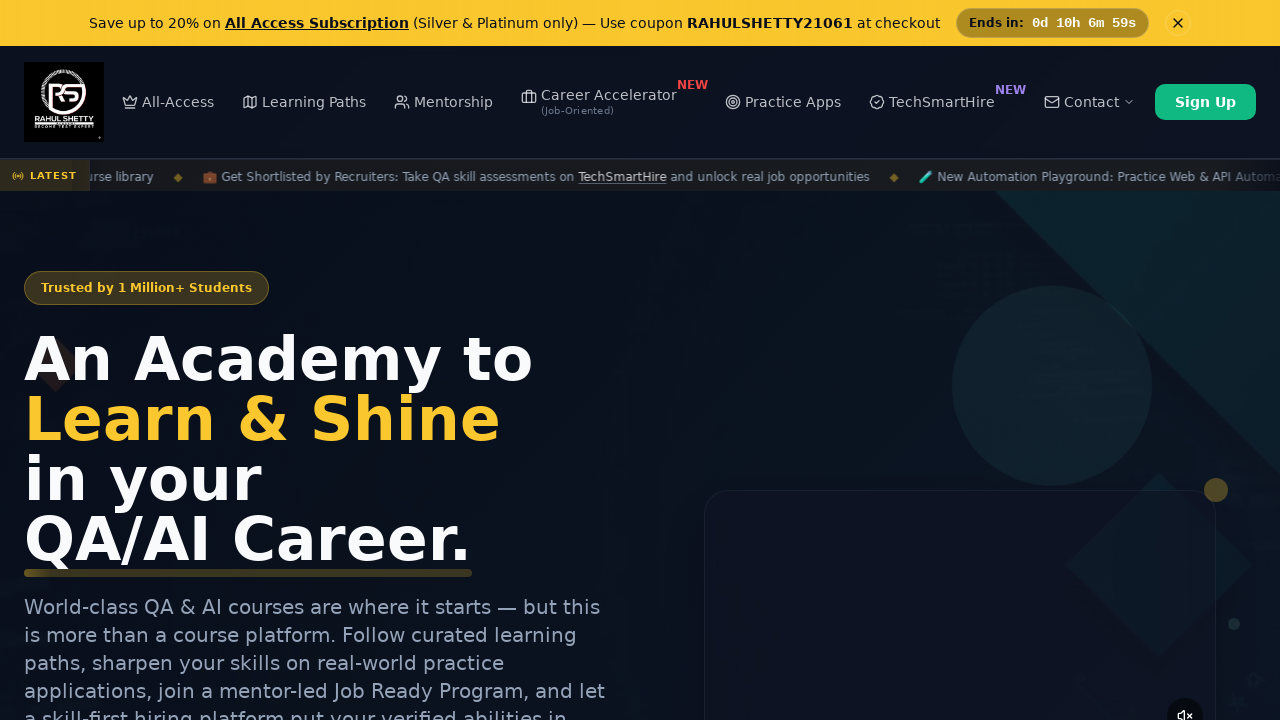

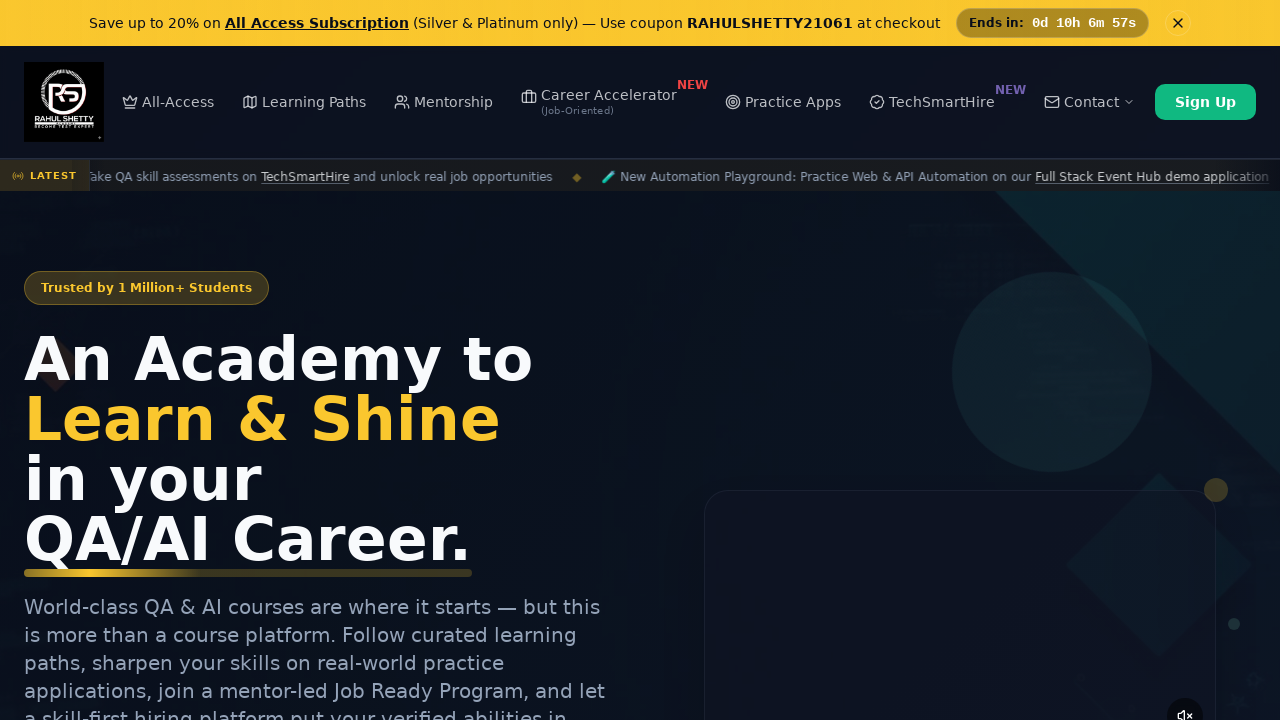